Tests JavaScript alert handling by clicking a button that triggers an alert, accepting the alert, and verifying the result message.

Starting URL: https://the-internet.herokuapp.com/javascript_alerts

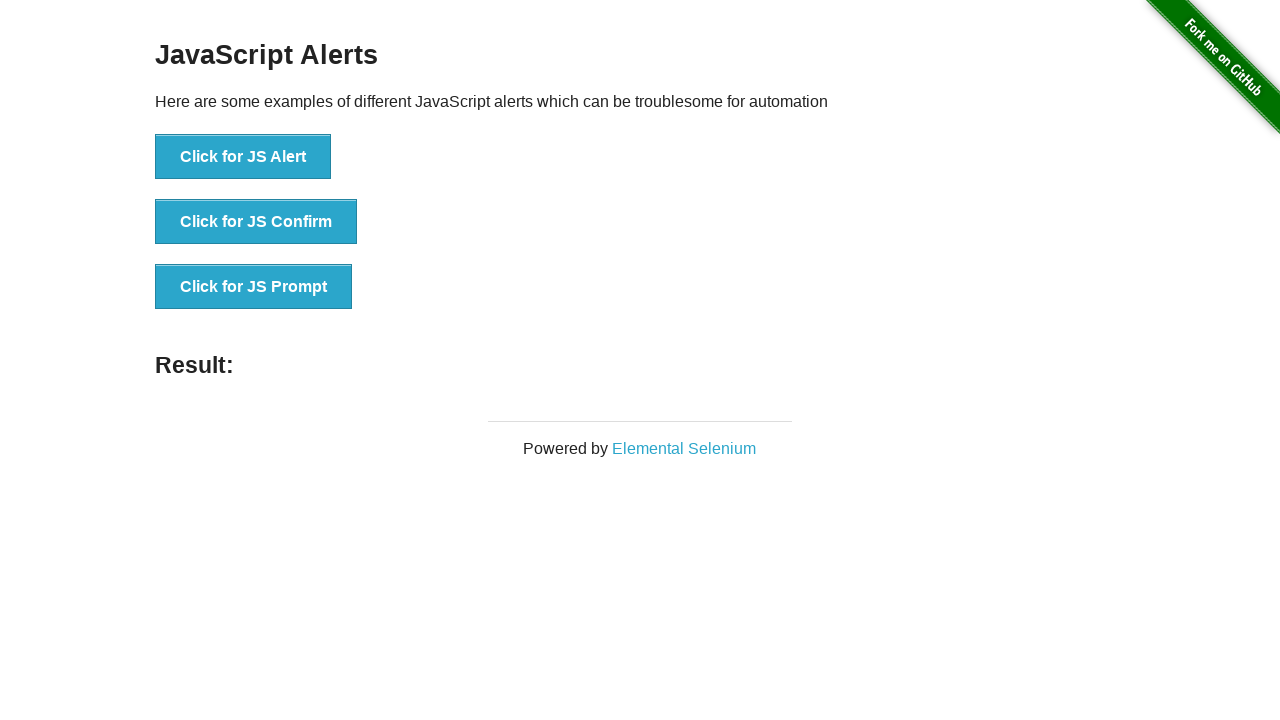

Set up dialog handler to accept alerts
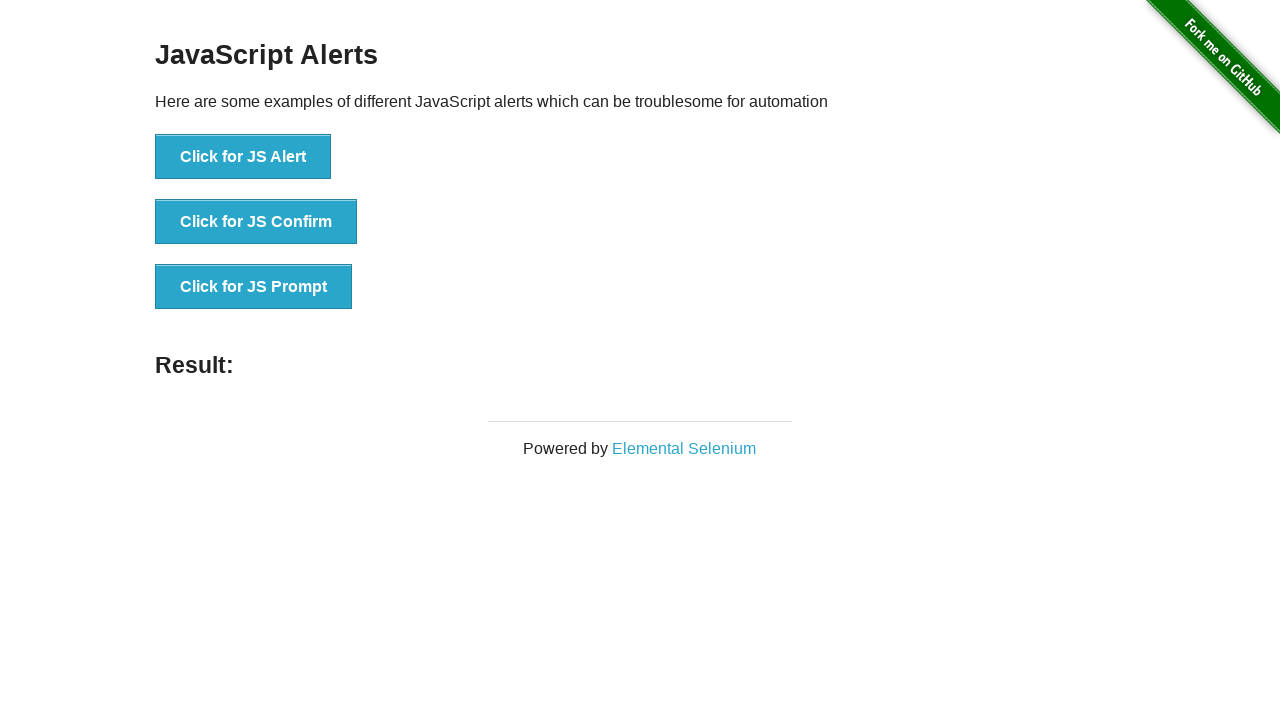

Clicked the JavaScript alert button at (243, 157) on xpath=//button[text()='Click for JS Alert']
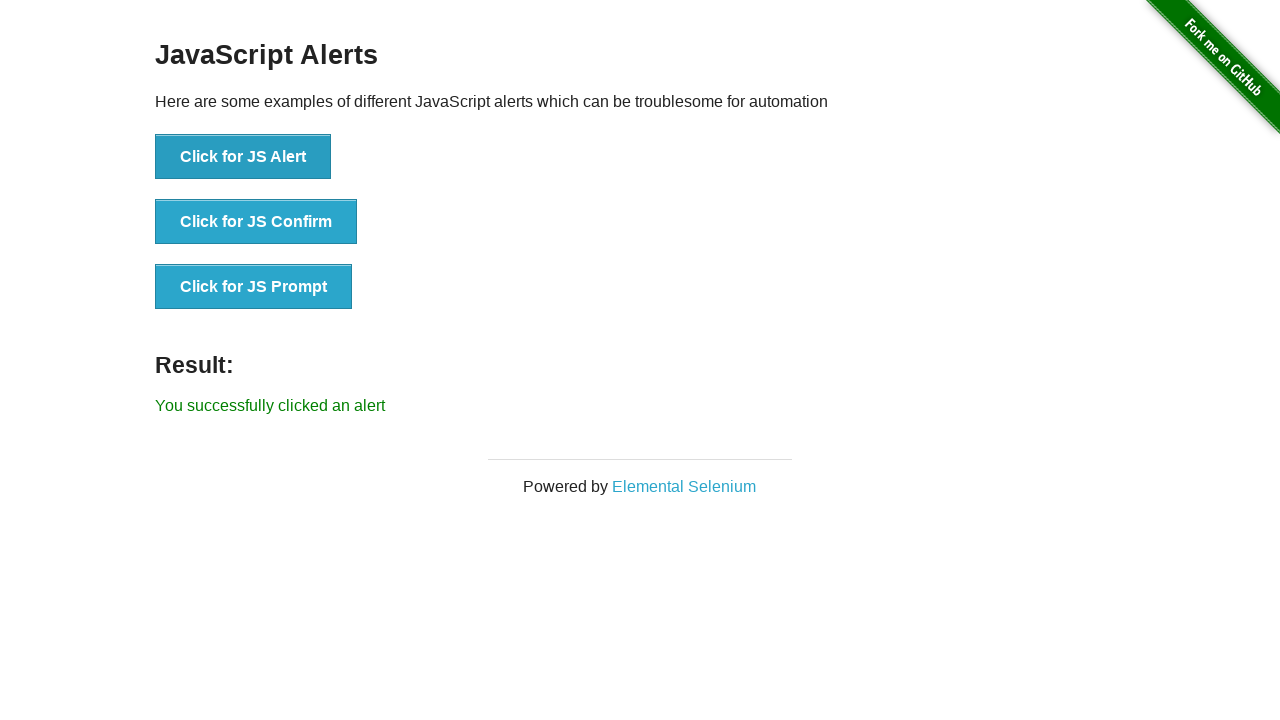

Result message appeared after accepting alert
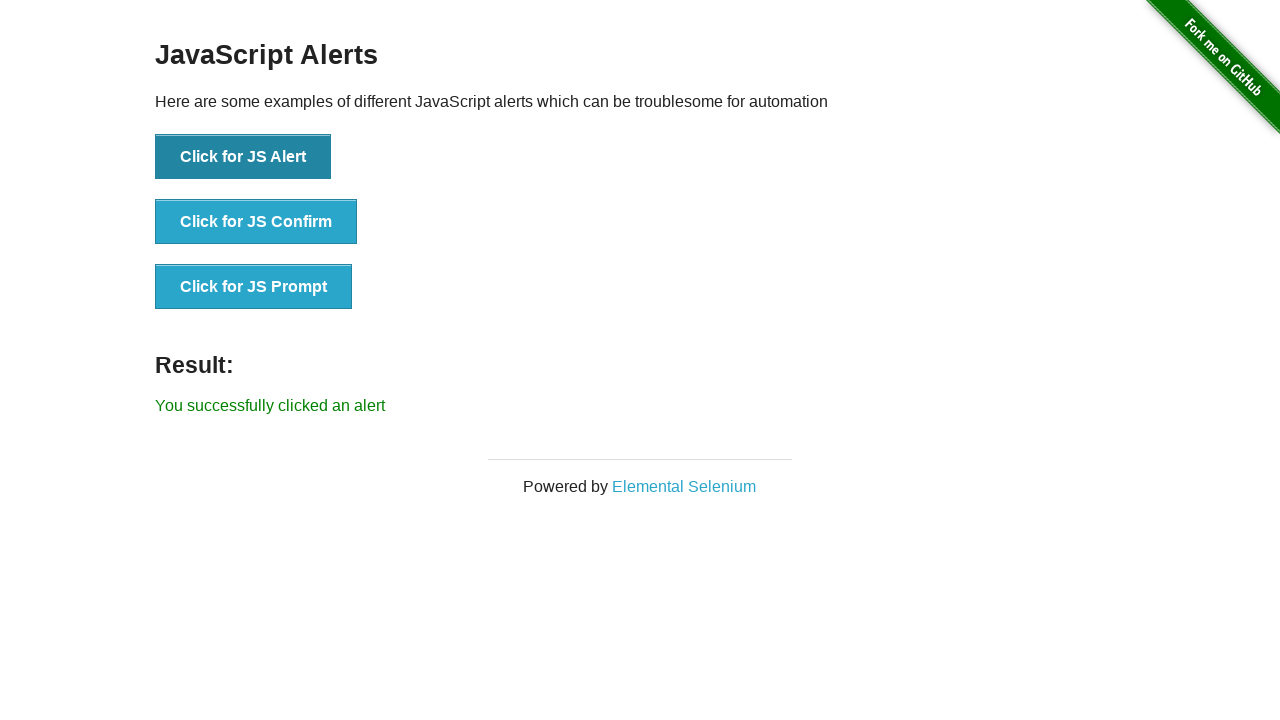

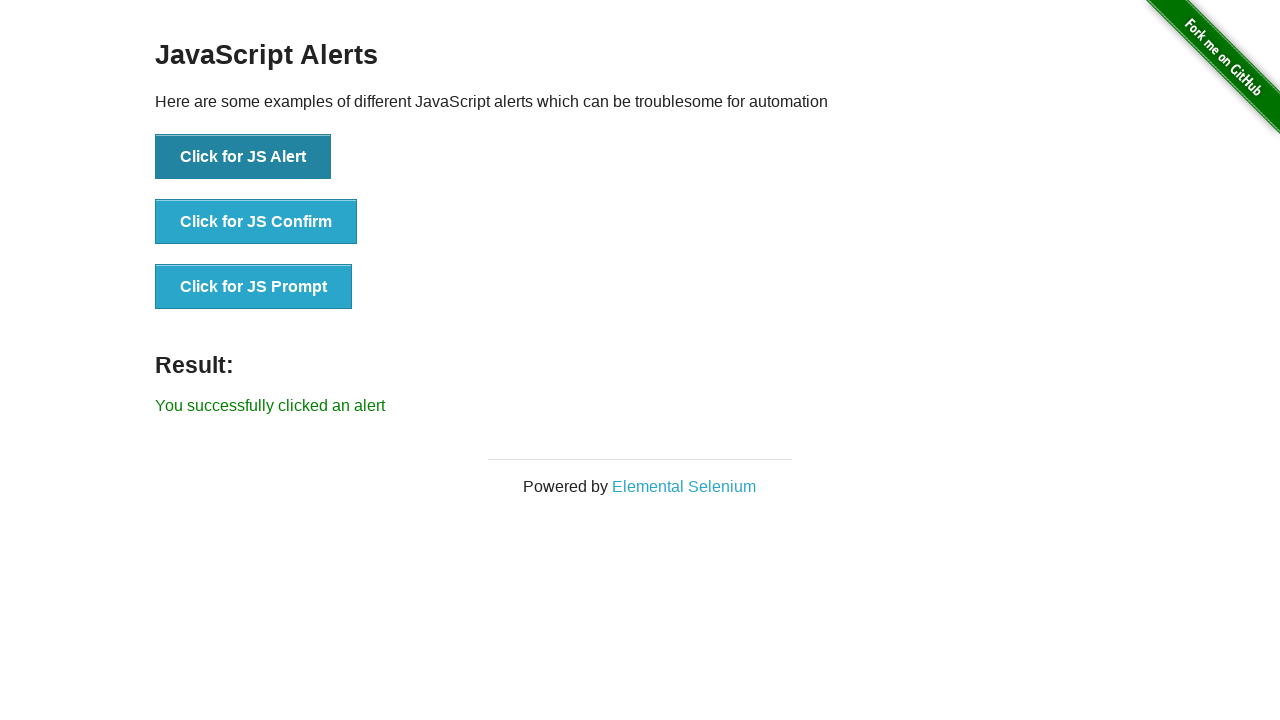